Tests password field with small characters and emojis at length of 10

Starting URL: https://buggy.justtestit.org/register

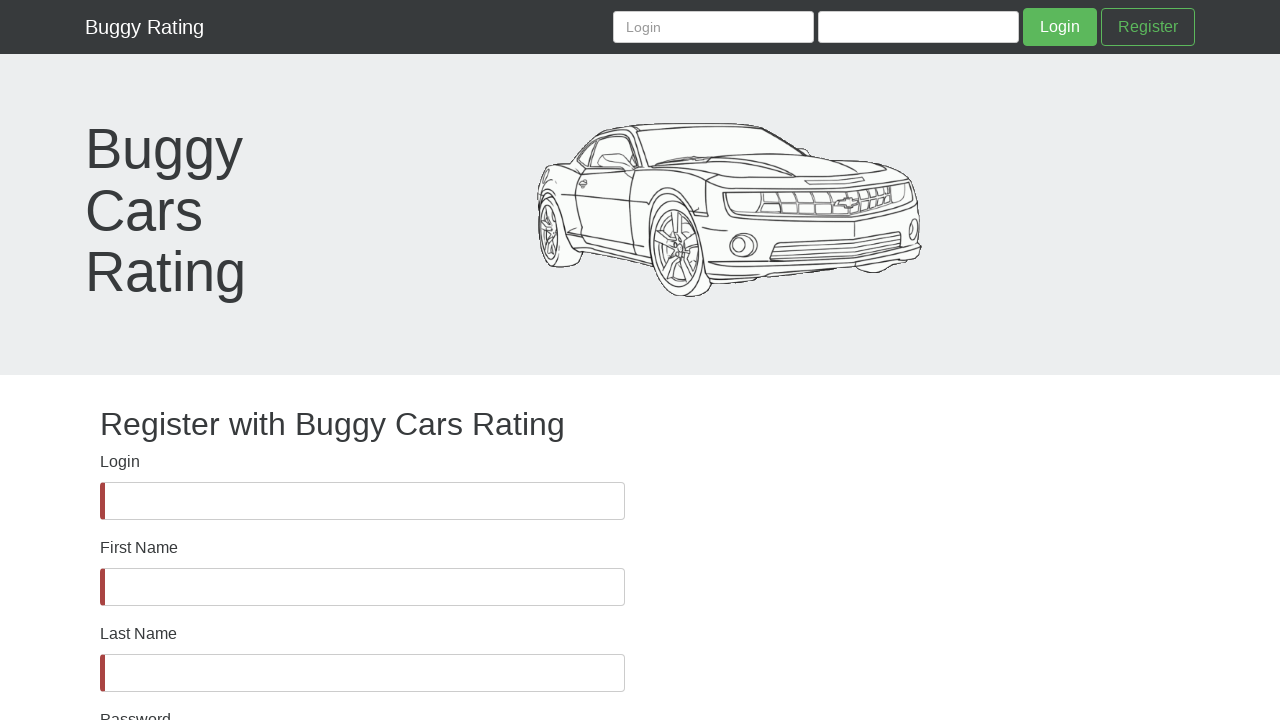

Password field is visible
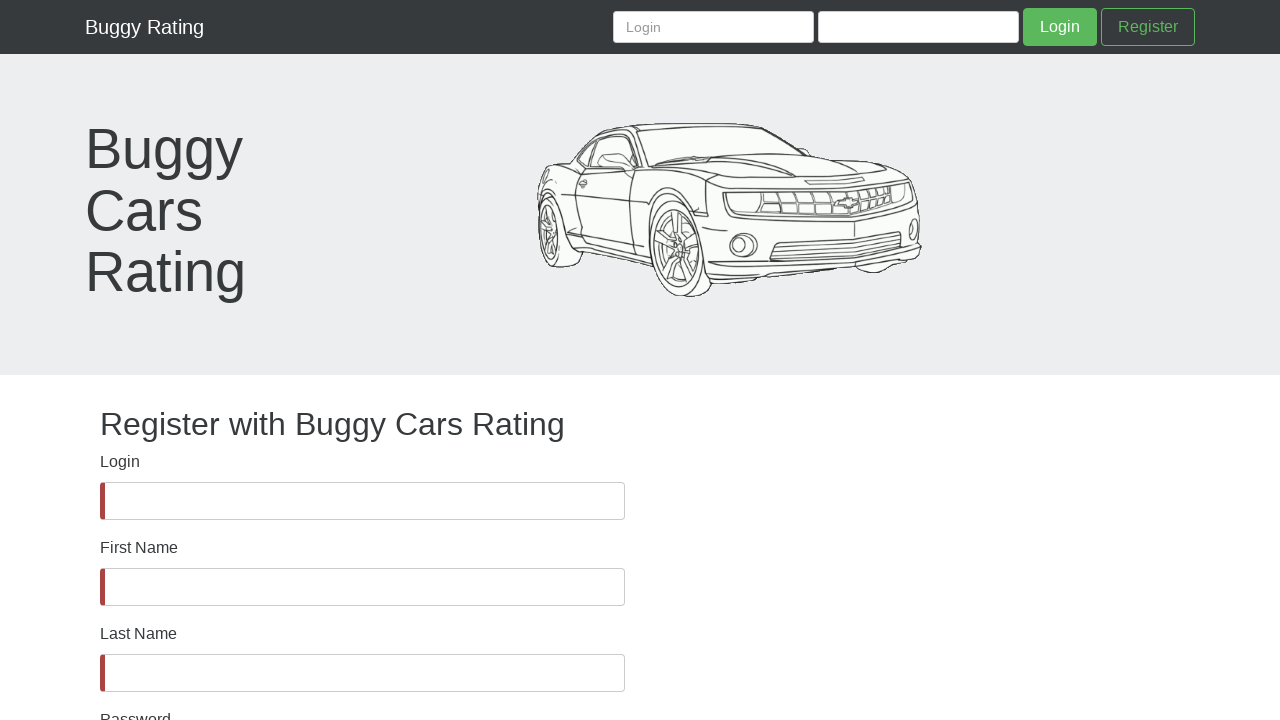

Filled password field with small characters and emojis (asffg🖐🖐🖐😉) - length 10 on #password
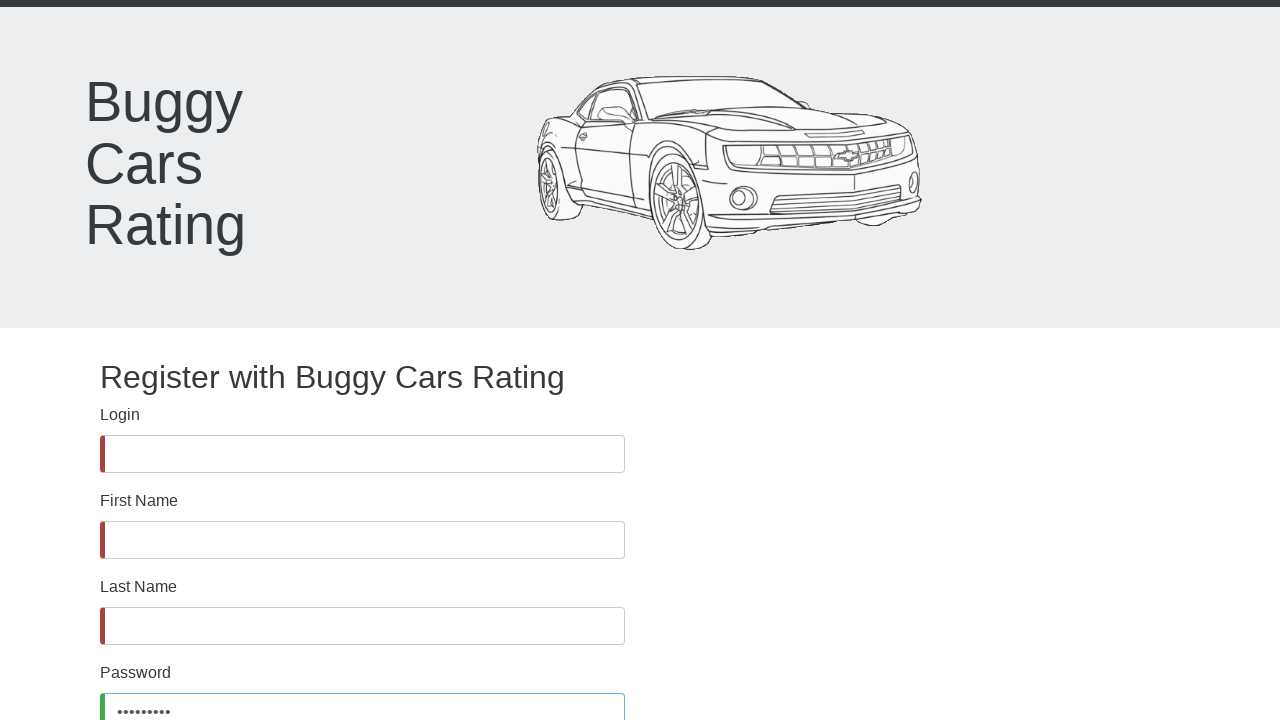

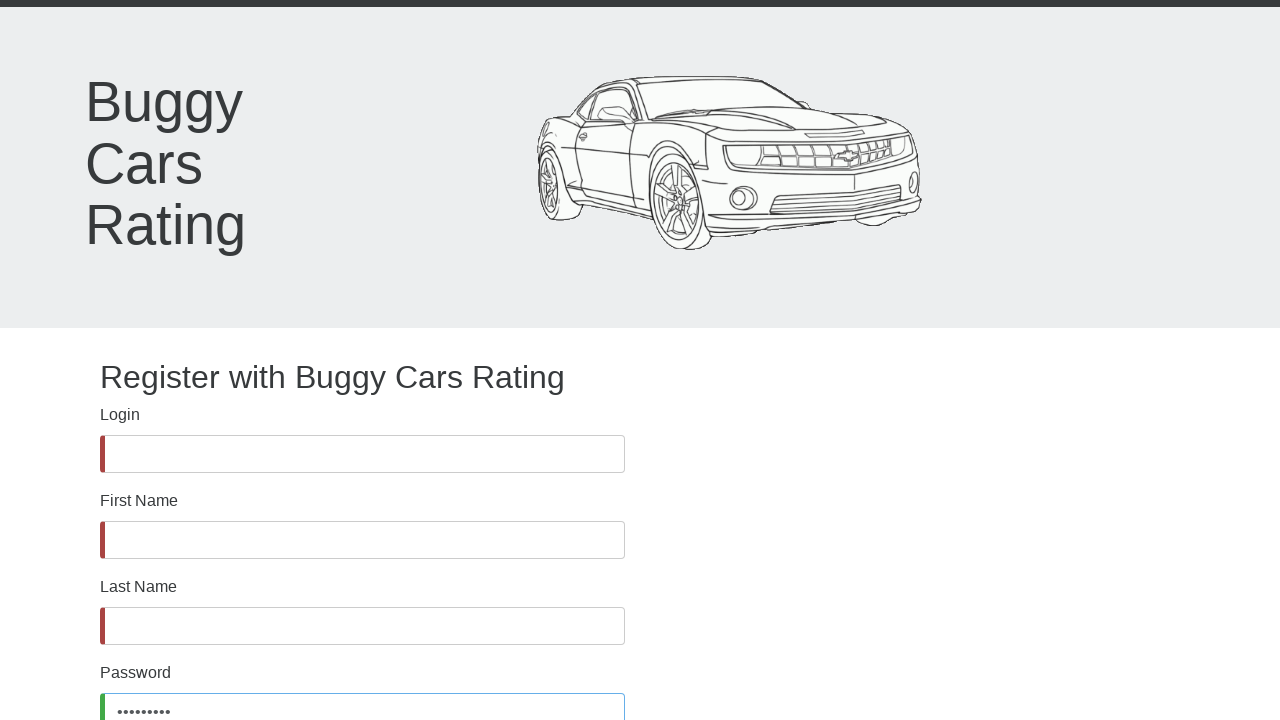